Tests YouTube search functionality by entering a search query in the search box and clicking the search button

Starting URL: https://youtube.com

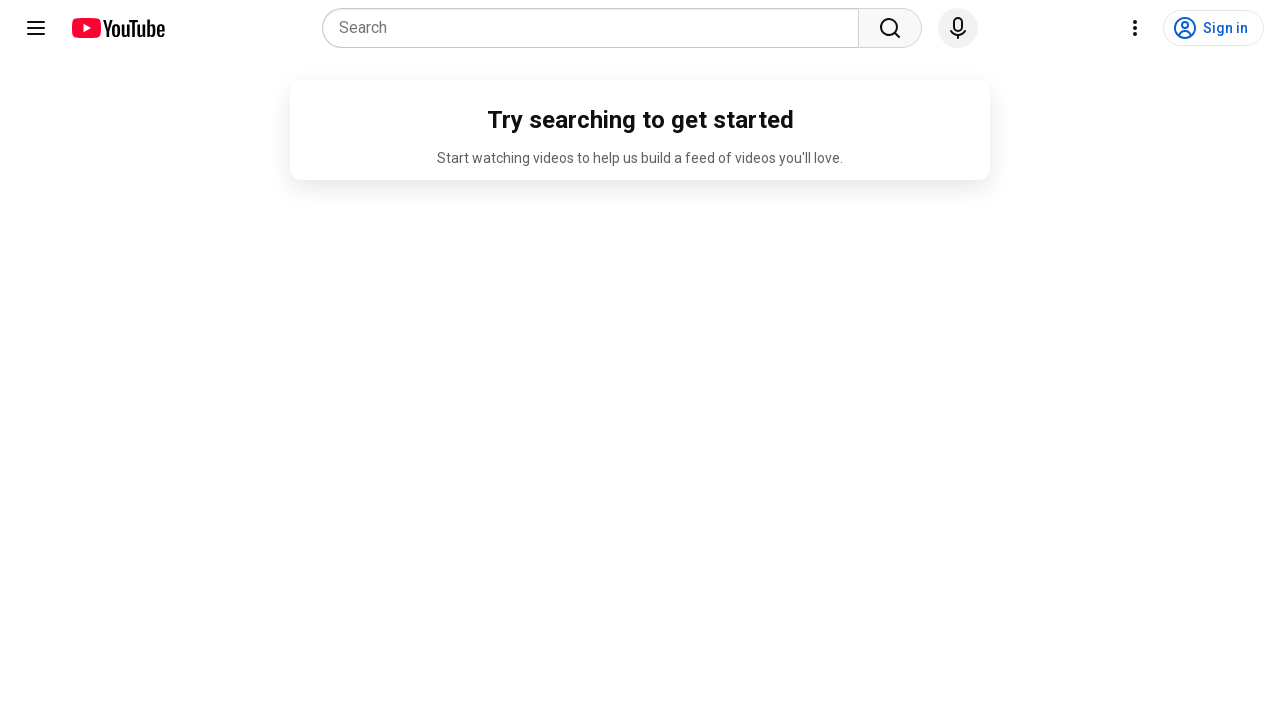

Filled search box with 'warriors' on internal:attr=[placeholder="Search"i]
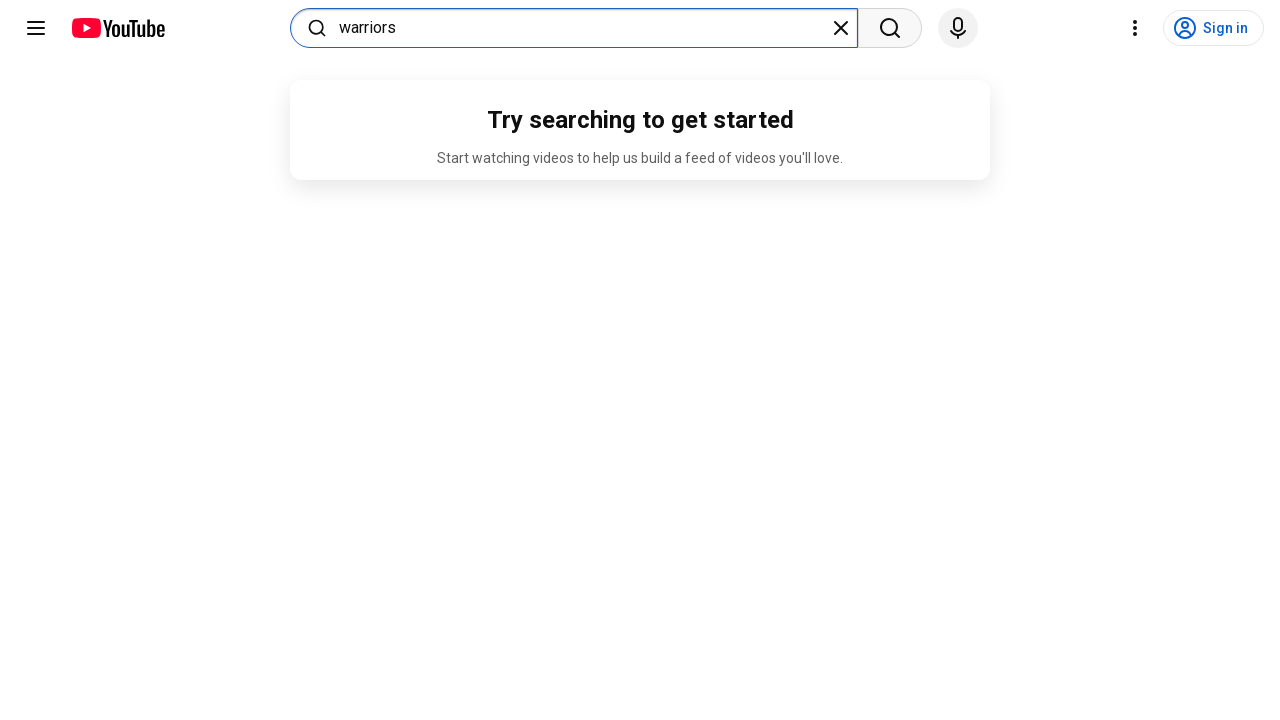

Clicked YouTube search button at (890, 28) on xpath=//button[@class='ytSearchboxComponentSearchButton']
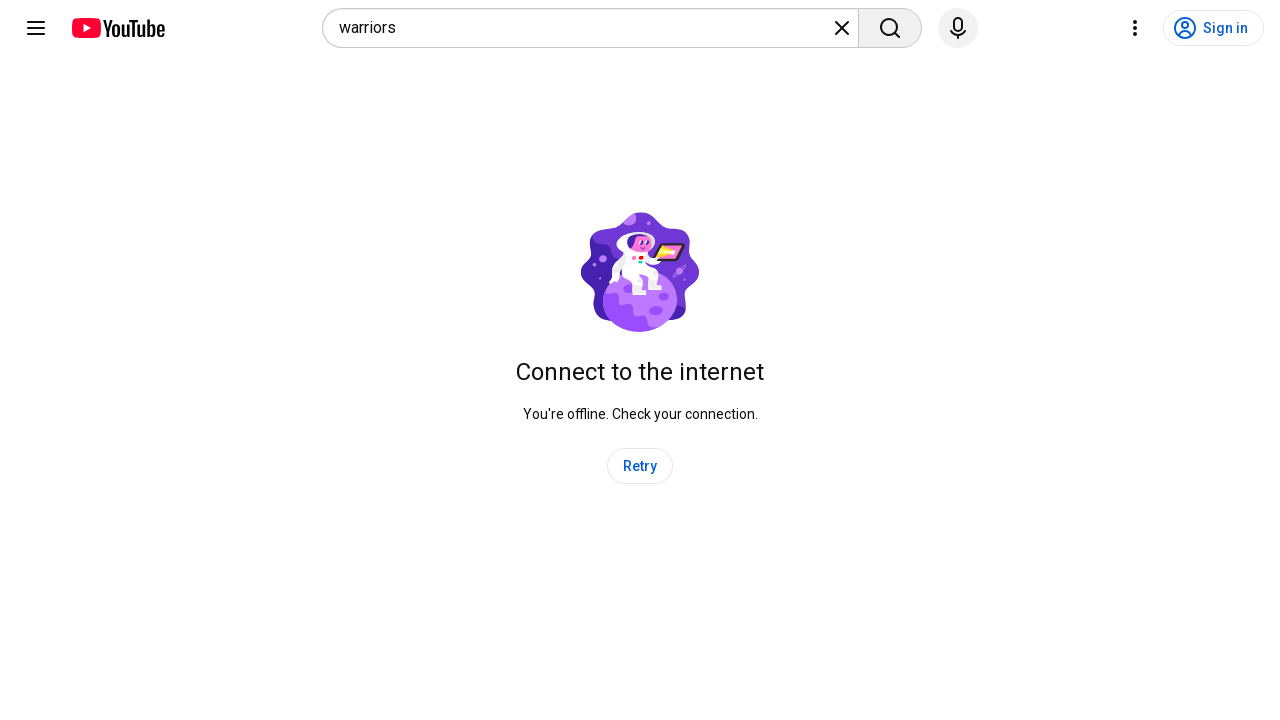

Search results loaded (networkidle)
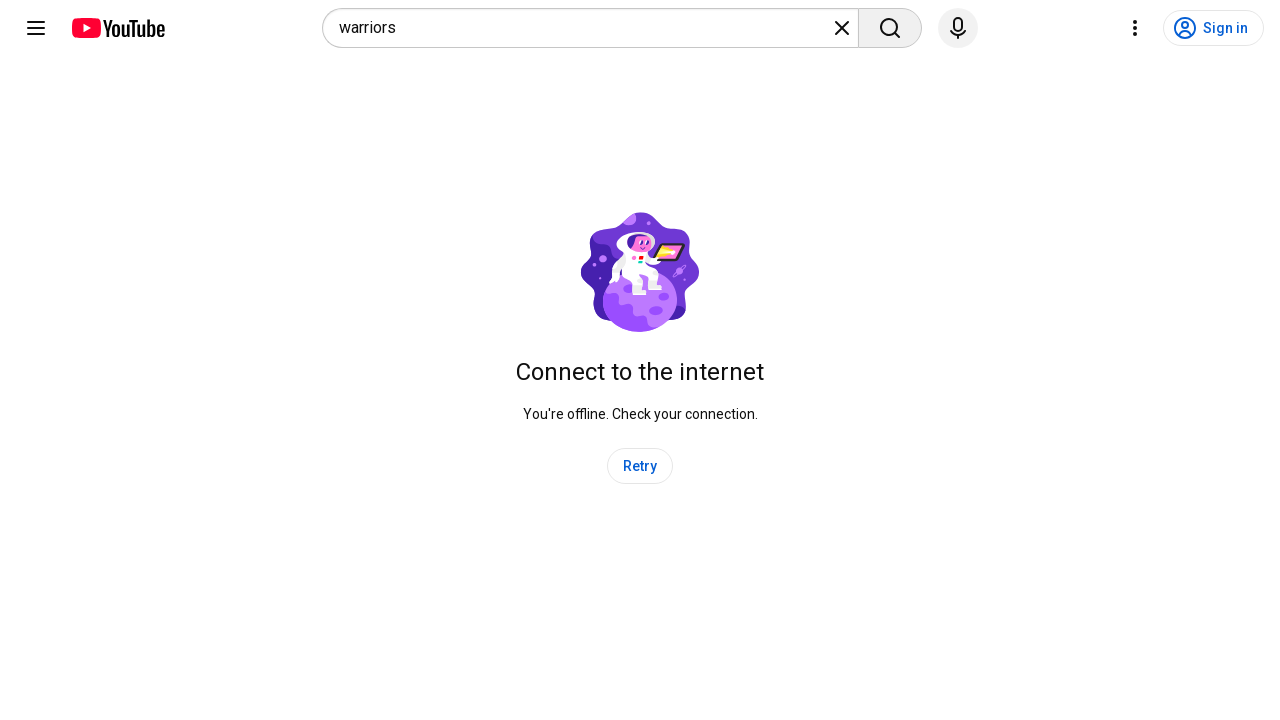

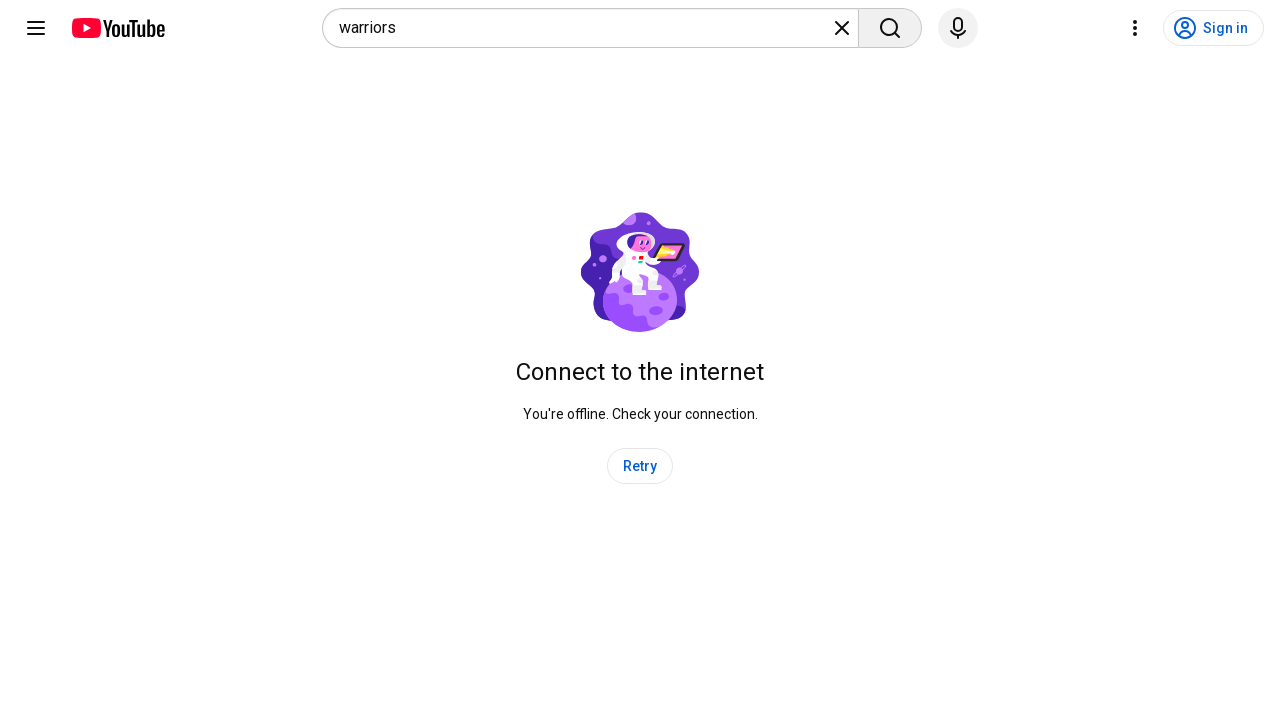